Tests dynamic controls with explicit waits by clicking Remove button, verifying "It's gone!" message appears, then clicking Add button and verifying "It's back!" message appears

Starting URL: https://the-internet.herokuapp.com/dynamic_controls

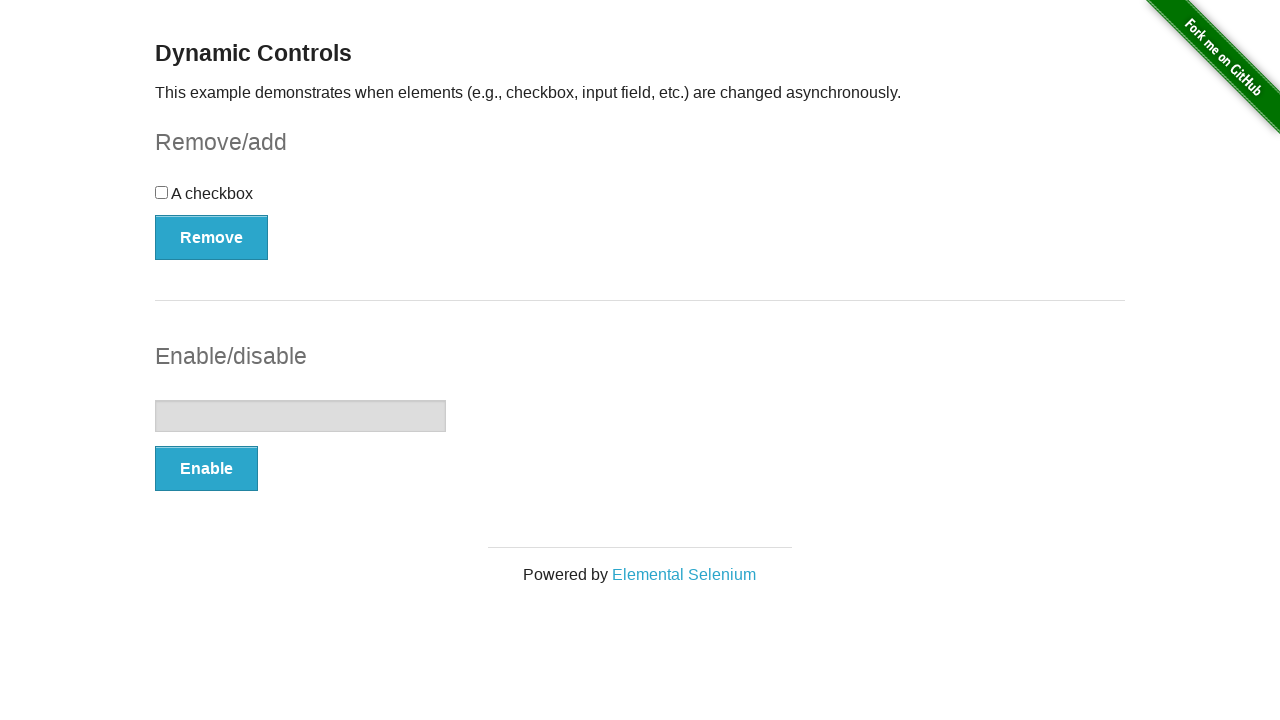

Clicked Remove button at (212, 237) on xpath=//button[@onclick='swapCheckbox()']
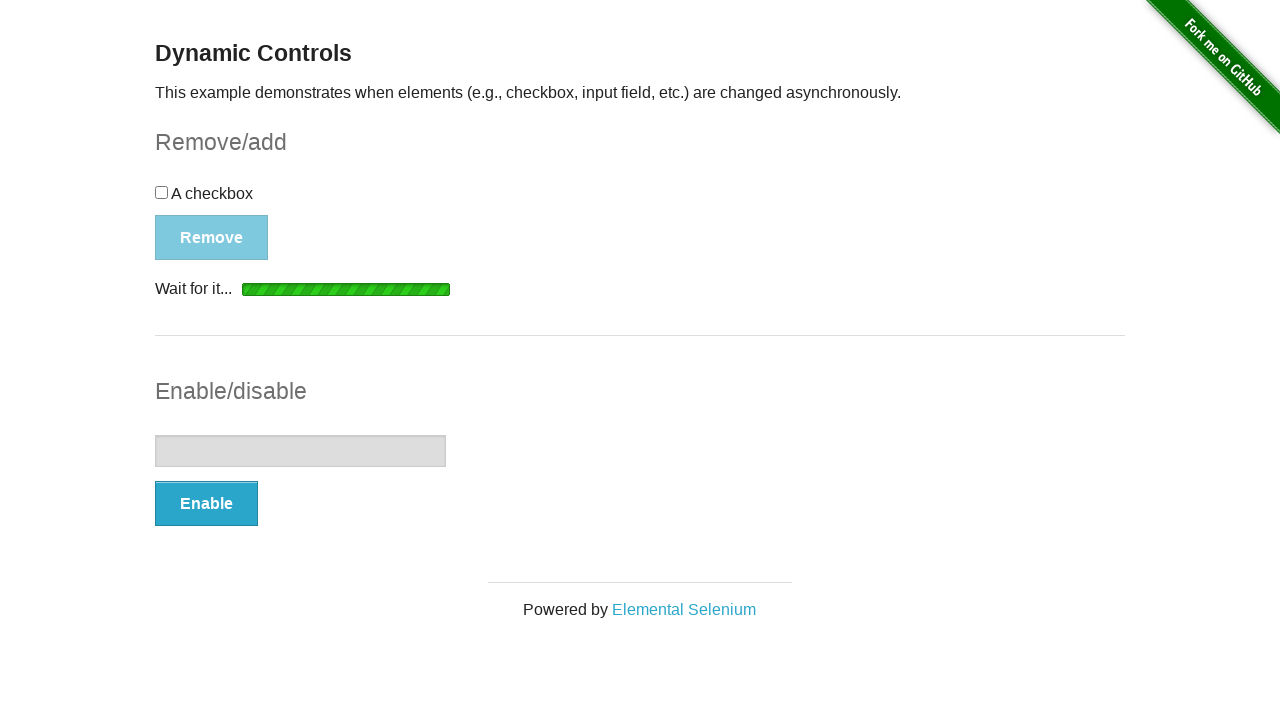

Waited for and found 'It's gone!' message
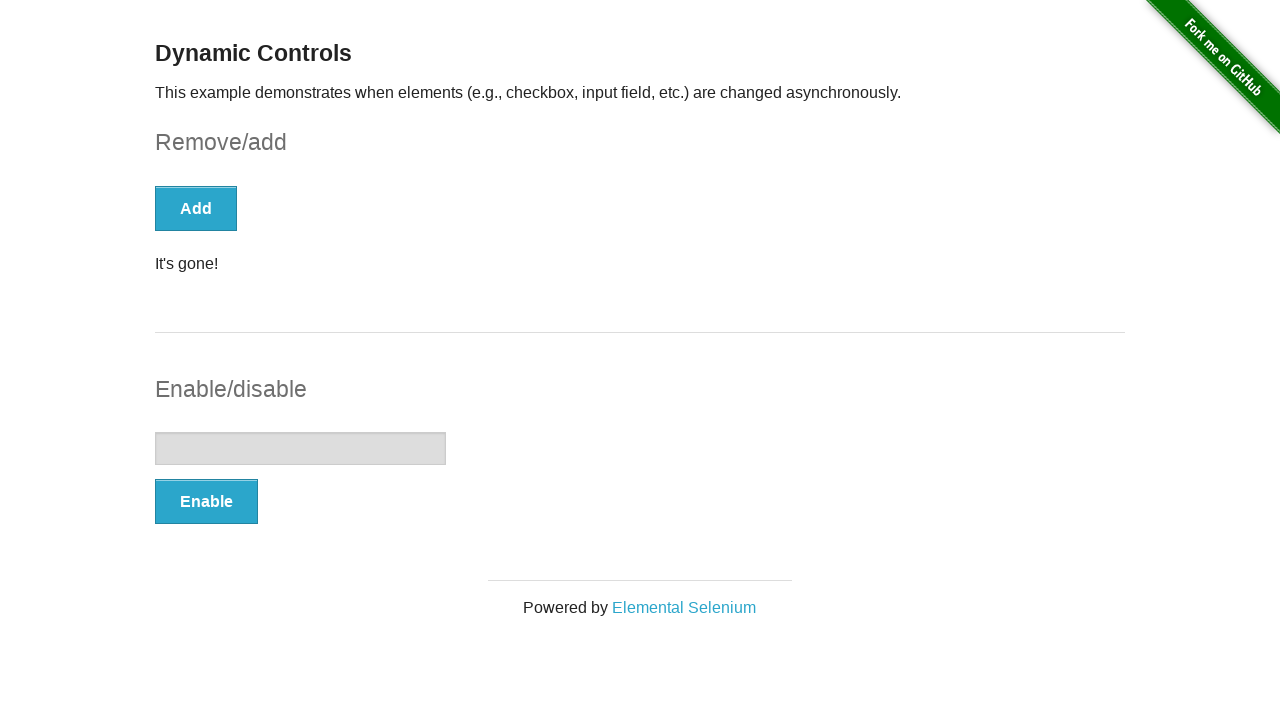

Verified 'It's gone!' message is visible
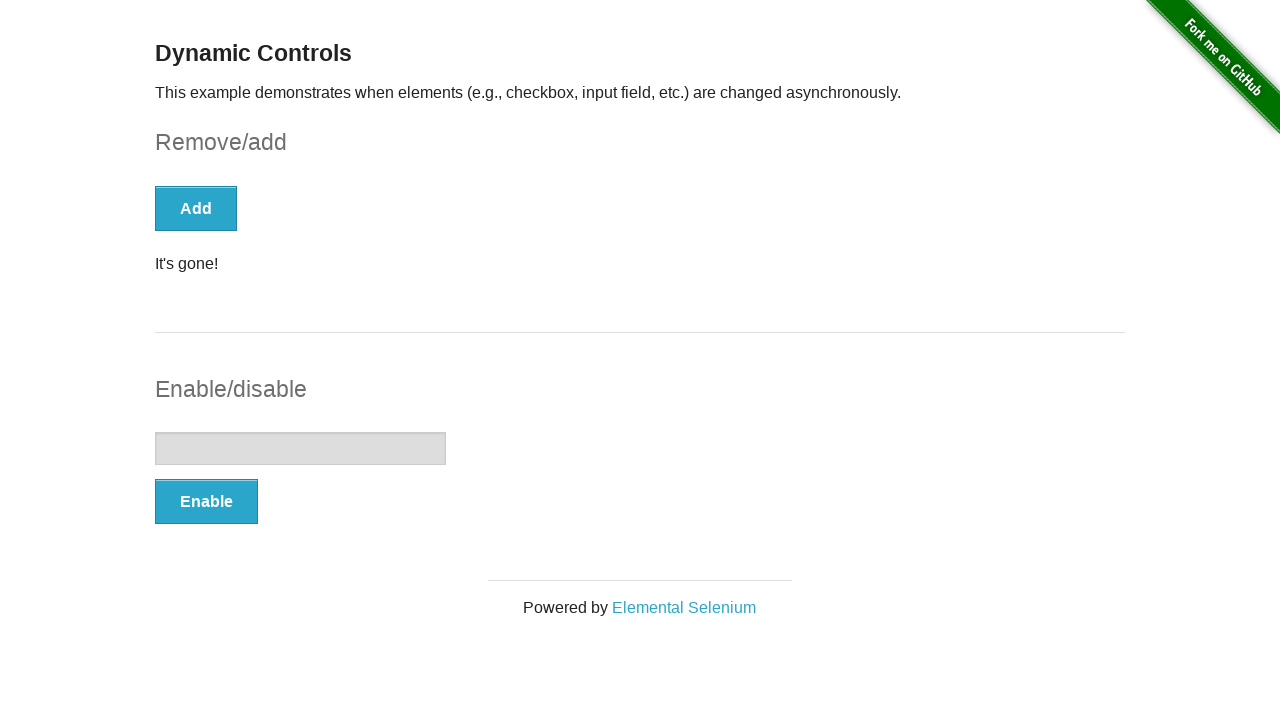

Clicked Add button at (196, 208) on xpath=//button[text()='Add']
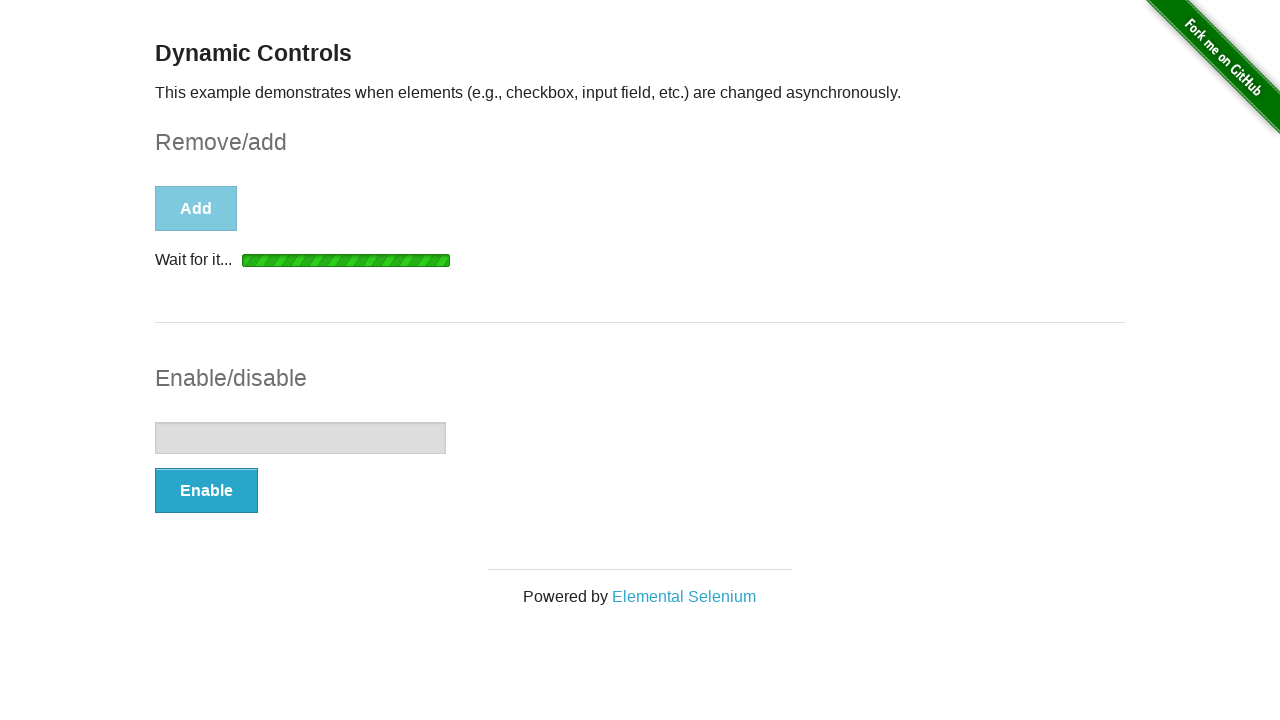

Waited for and found 'It's back!' message
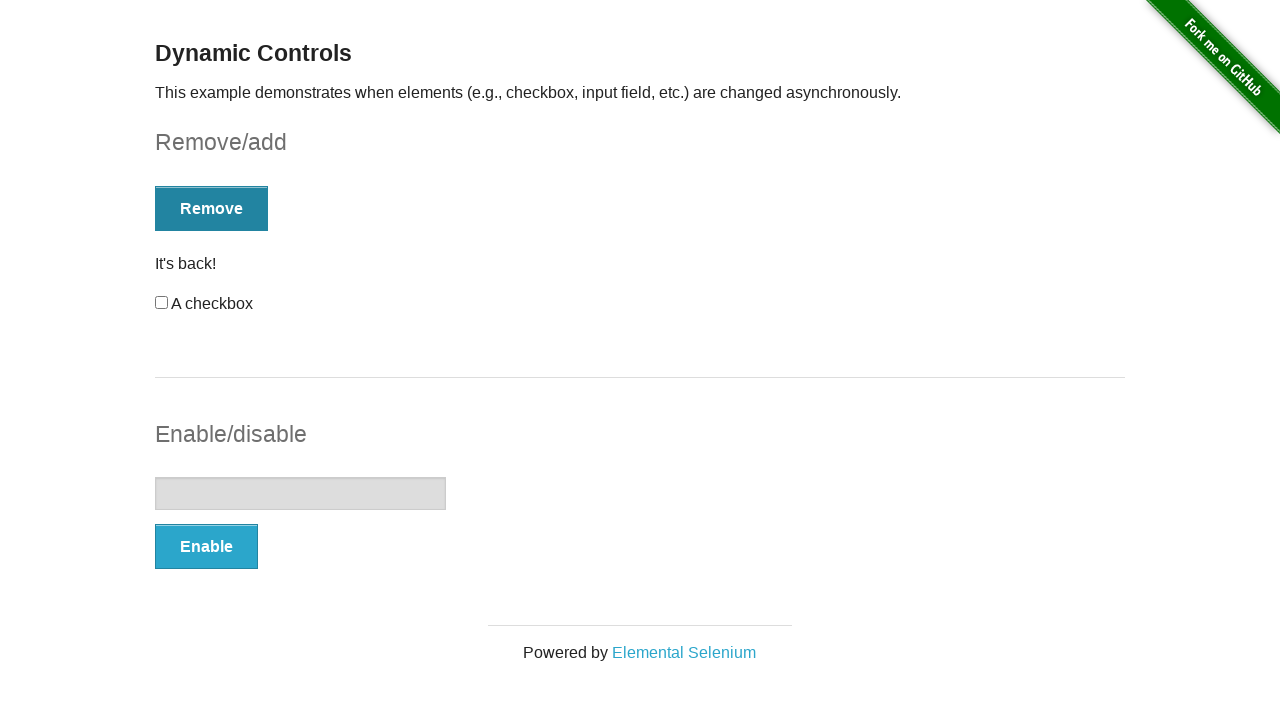

Verified 'It's back!' message is visible
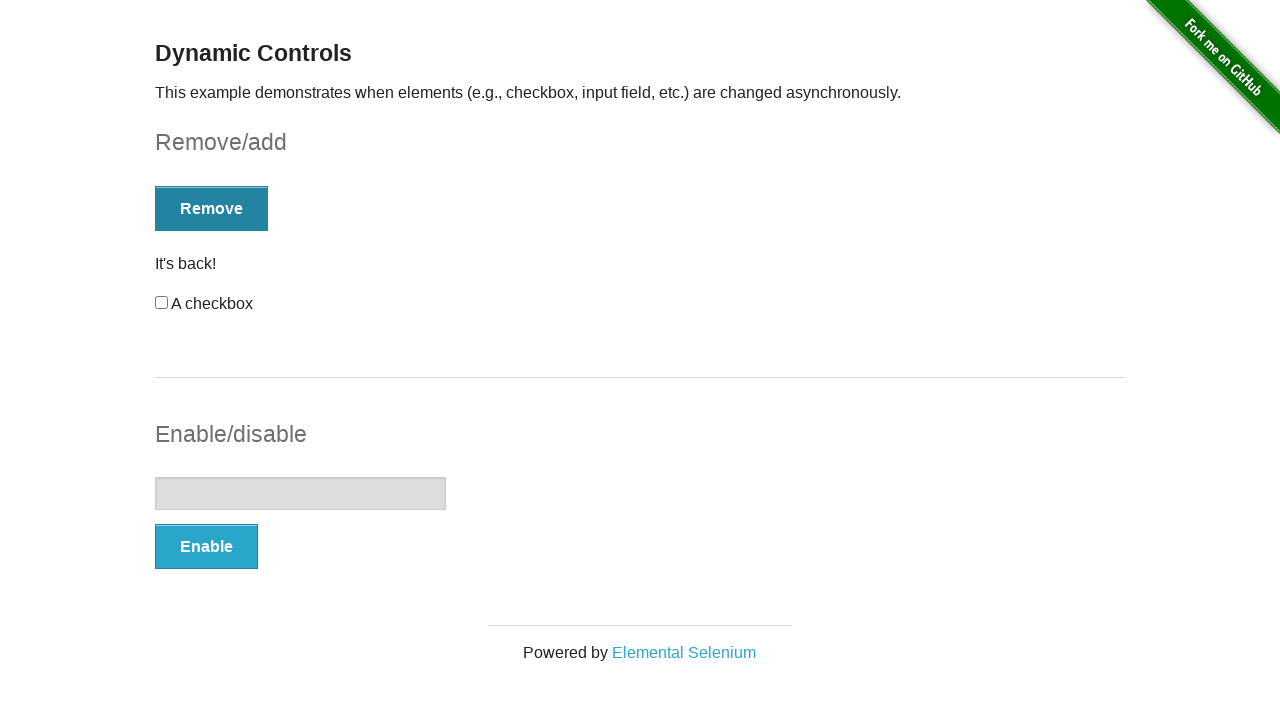

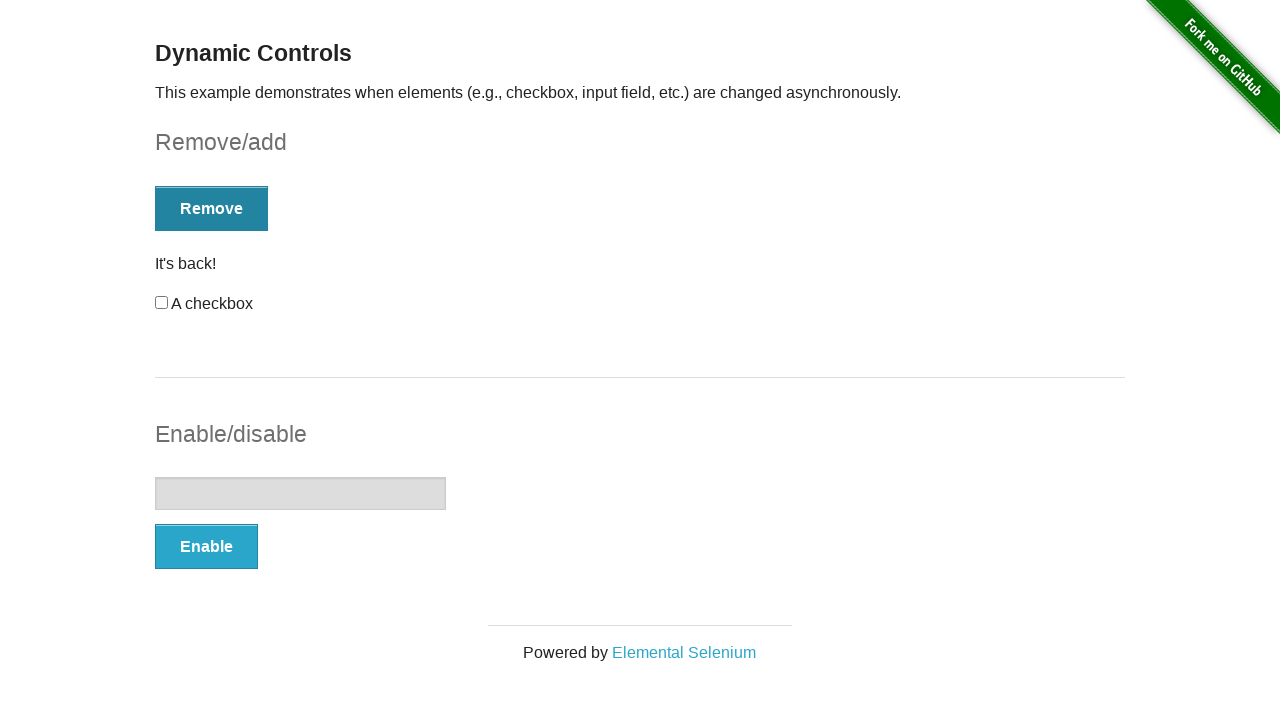